Tests right-click context menu functionality by right-clicking on a button element, selecting the "Copy" option from the context menu, and accepting the resulting alert dialog

Starting URL: https://swisnl.github.io/jQuery-contextMenu/demo.html

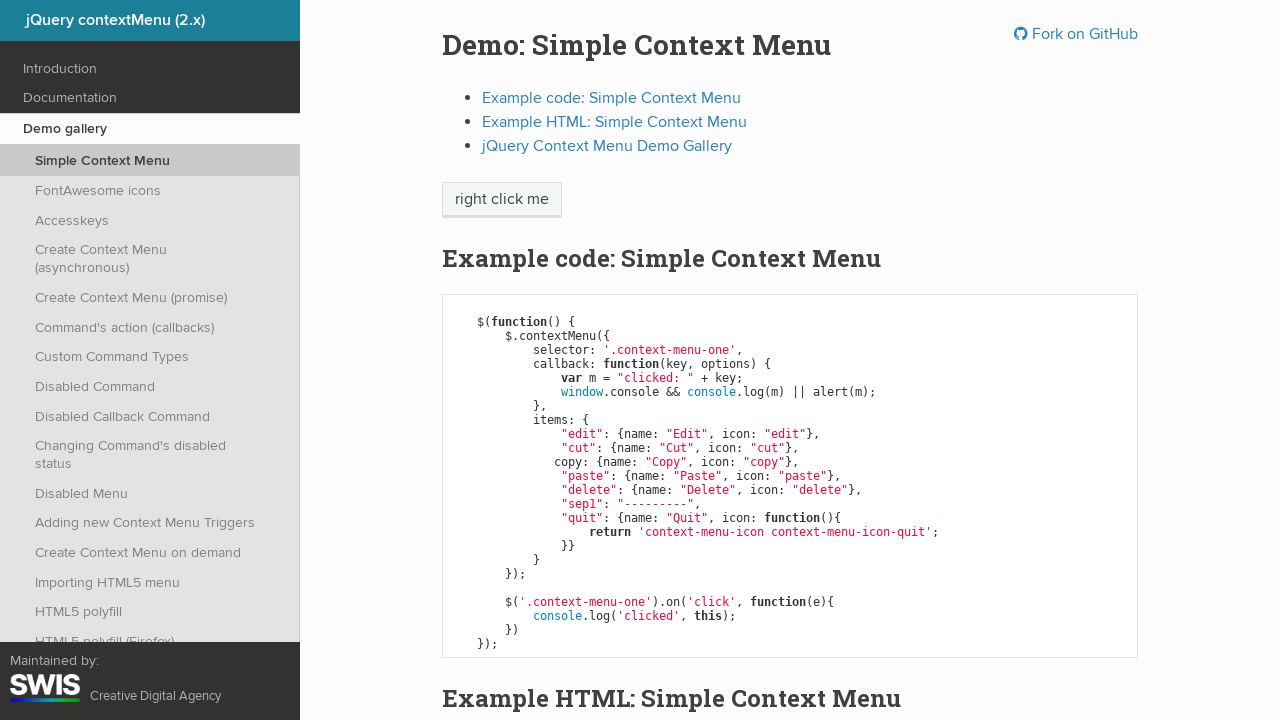

Right-clicked on the context menu trigger button at (502, 200) on span.context-menu-one
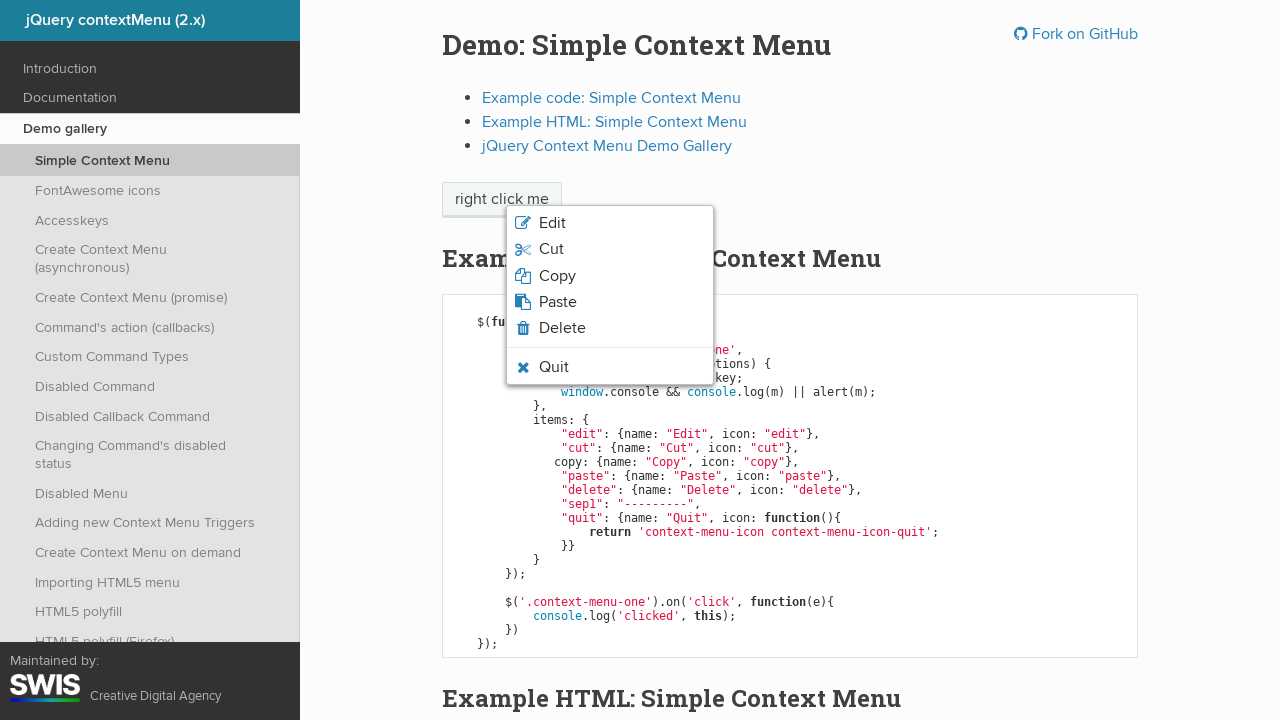

Context menu appeared
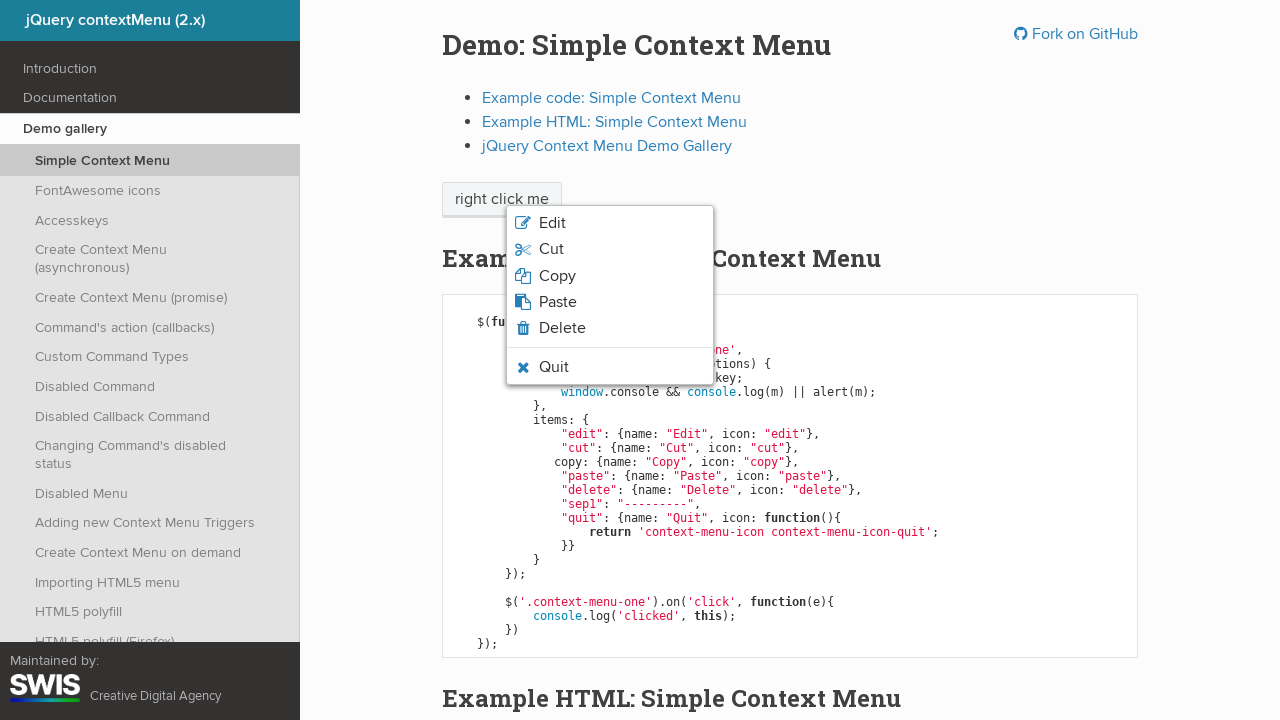

Clicked on 'Copy' option from context menu at (610, 276) on li.context-menu-item:has-text('Copy')
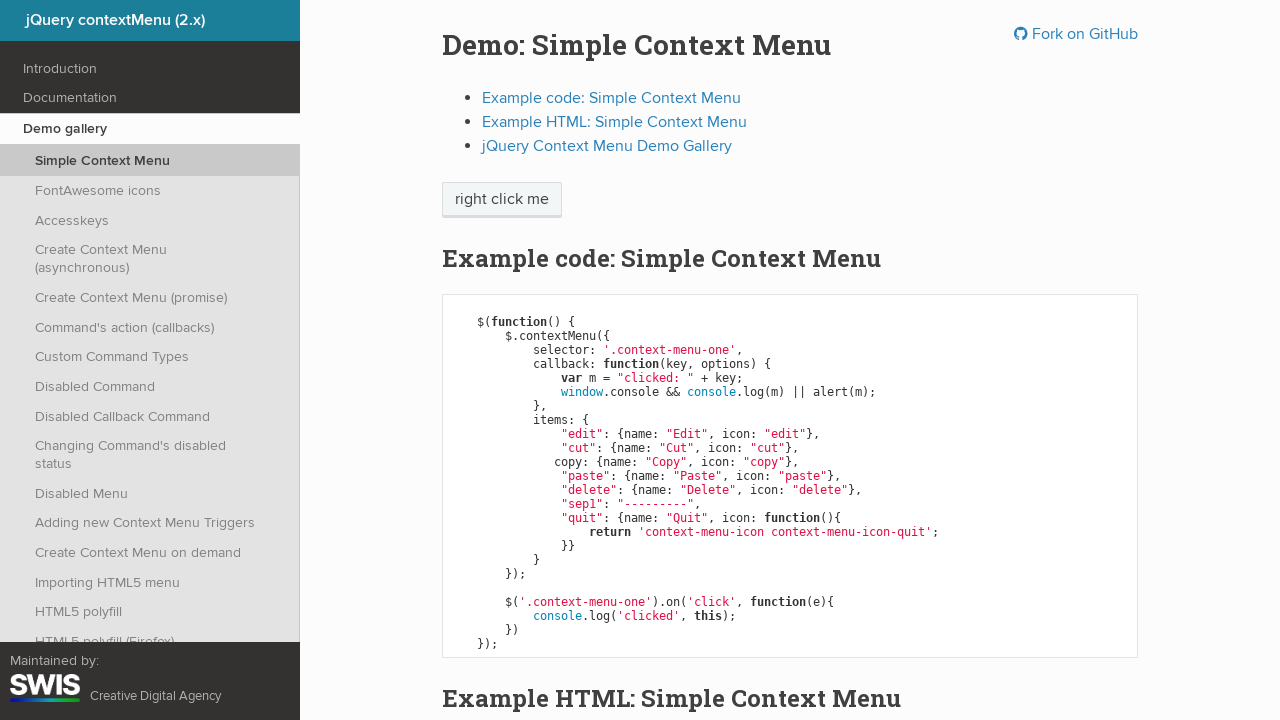

Set up dialog handler to accept alerts
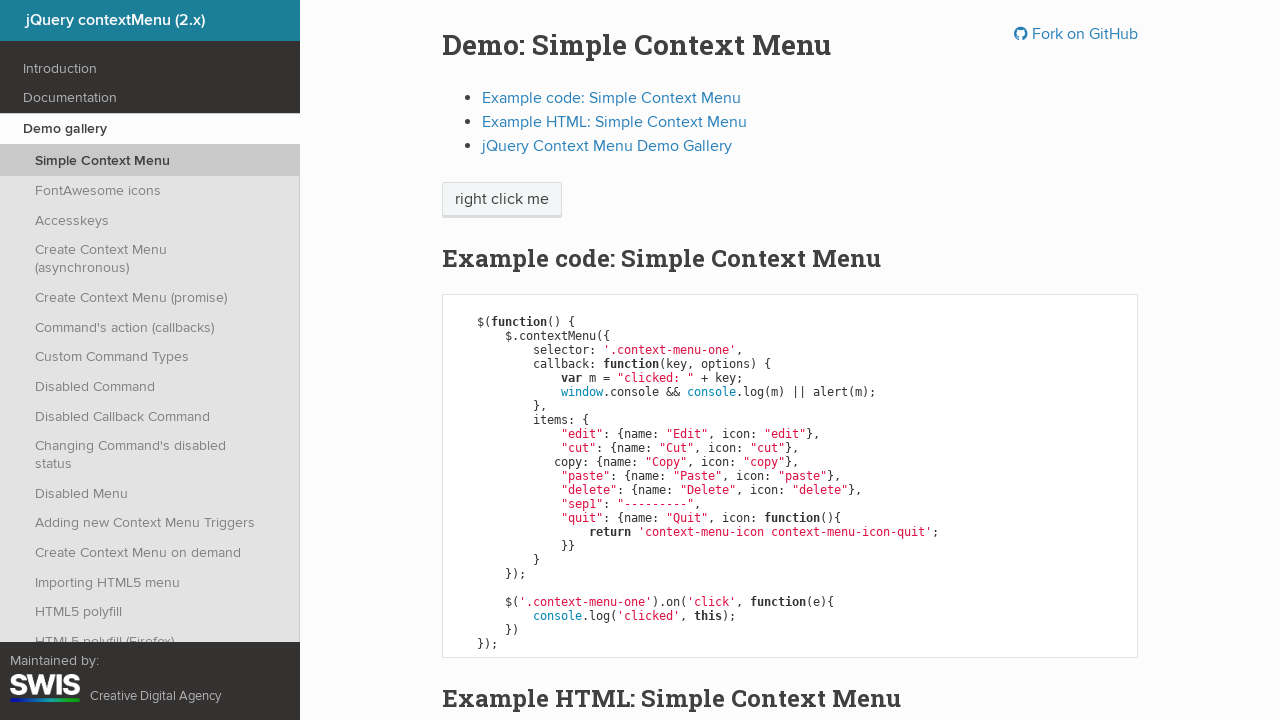

Waited for alert dialog to appear and be accepted
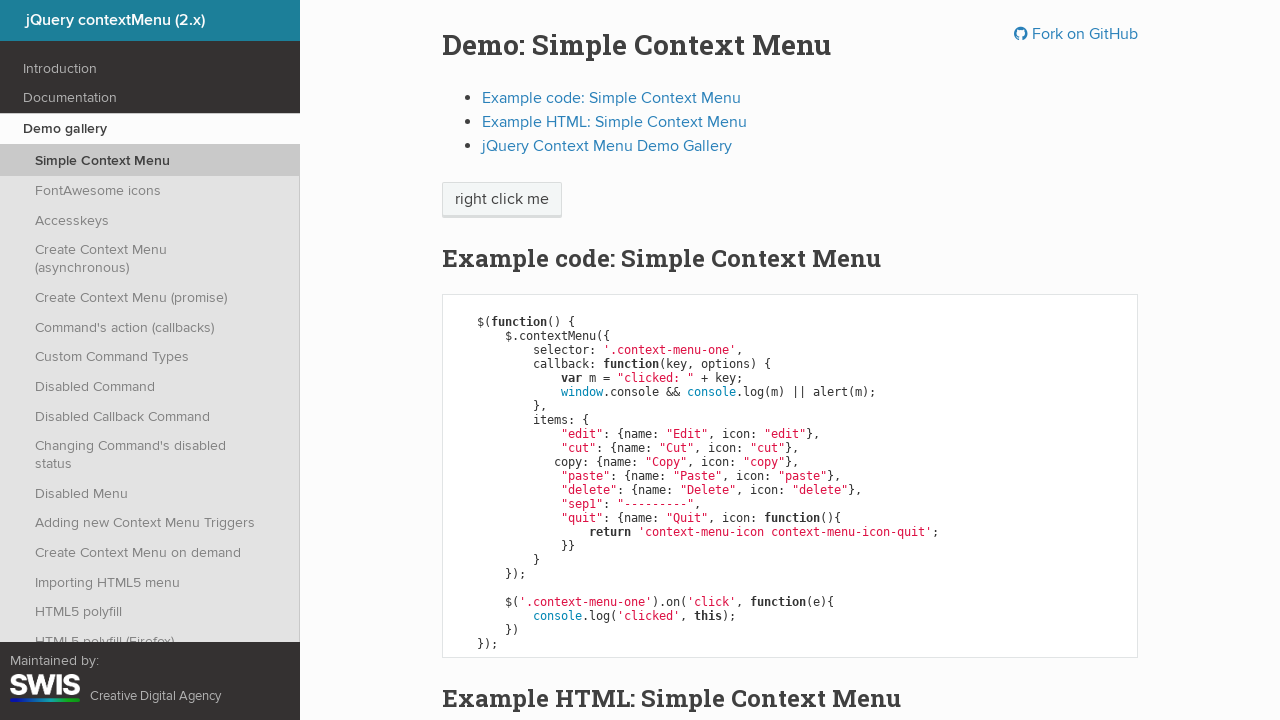

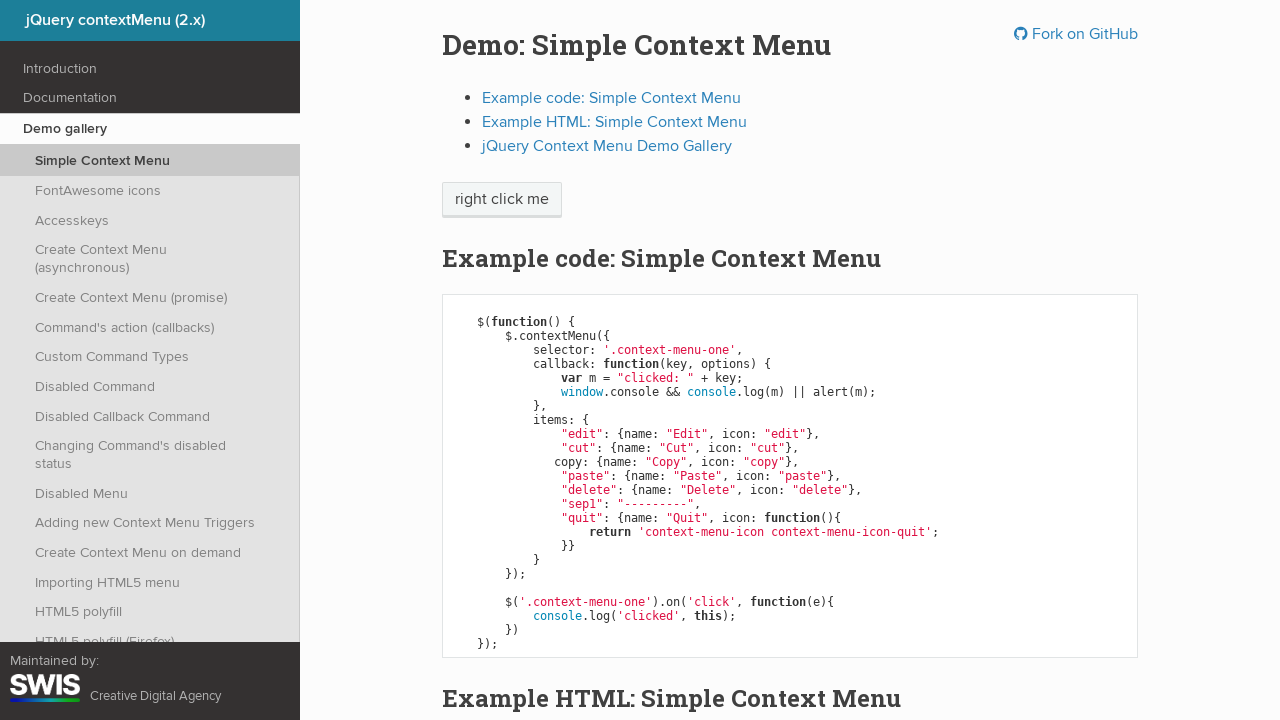